Tests clicking a checkbox on a practice page by selecting the first checkbox element

Starting URL: https://www.practice-ucodeacademy.com/checkboxes

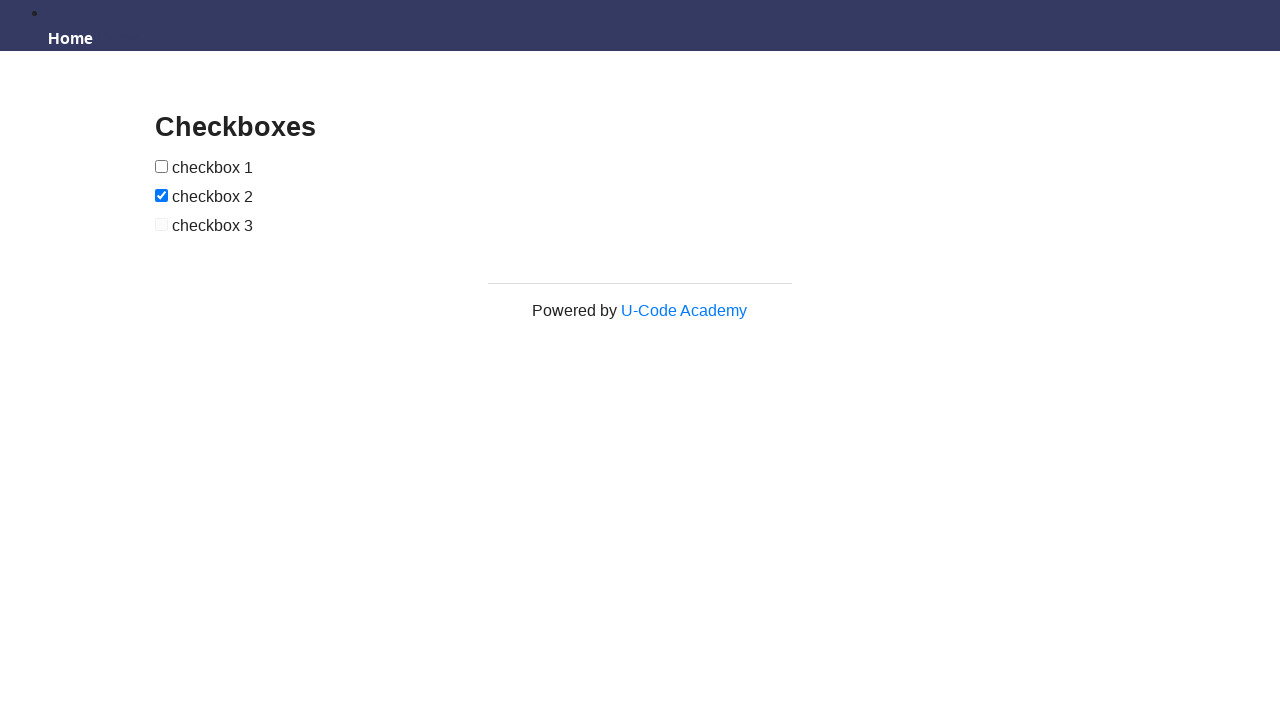

Waited for checkbox element to be visible on practice page
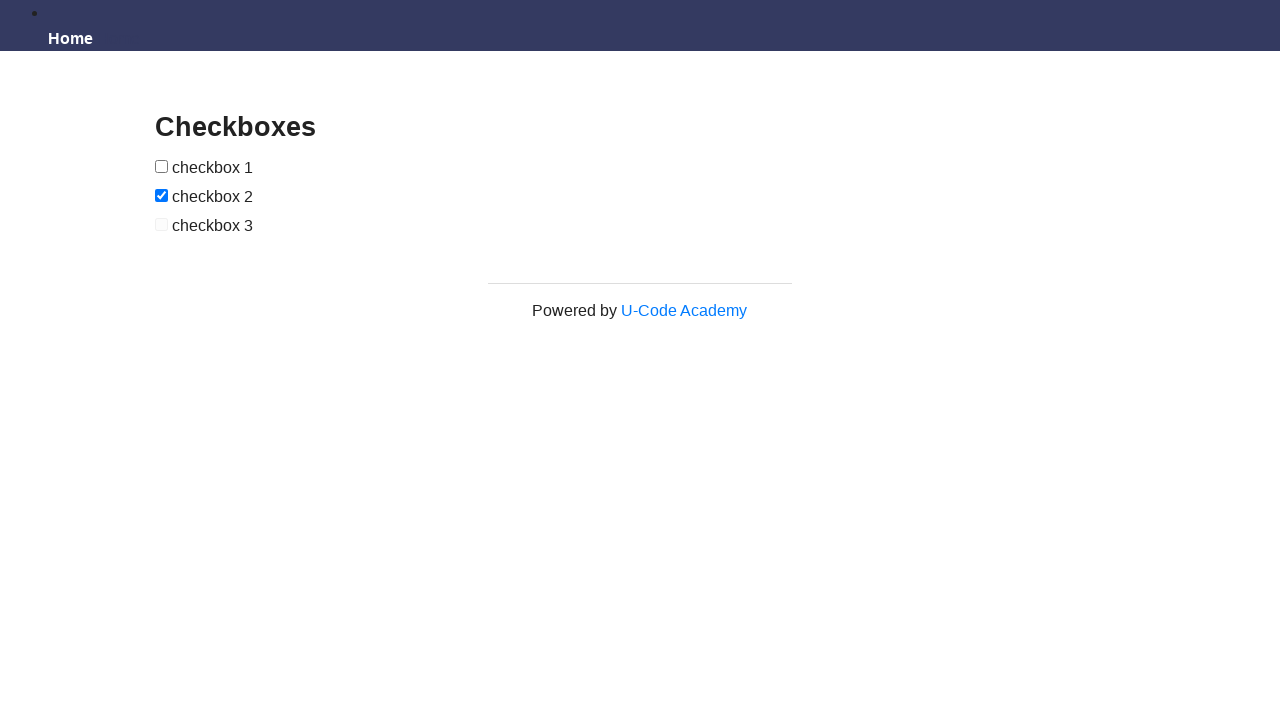

Clicked the first checkbox element at (162, 166) on input[type='checkbox'] >> nth=0
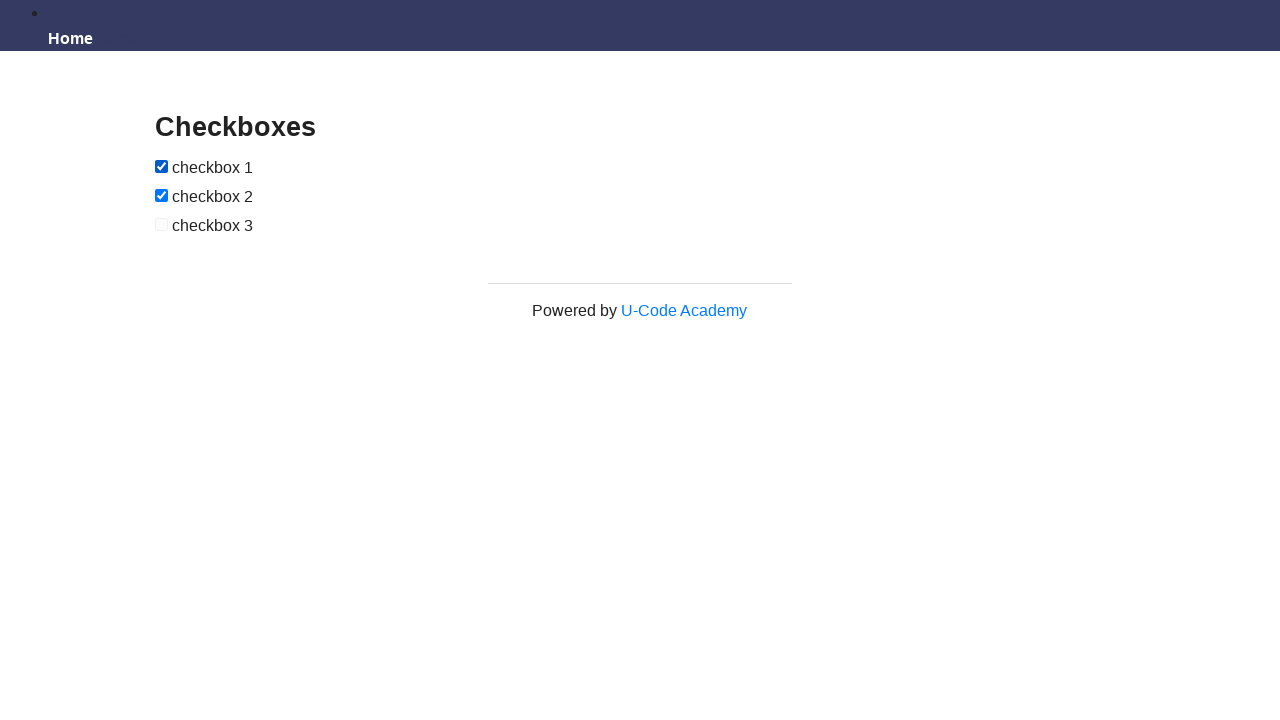

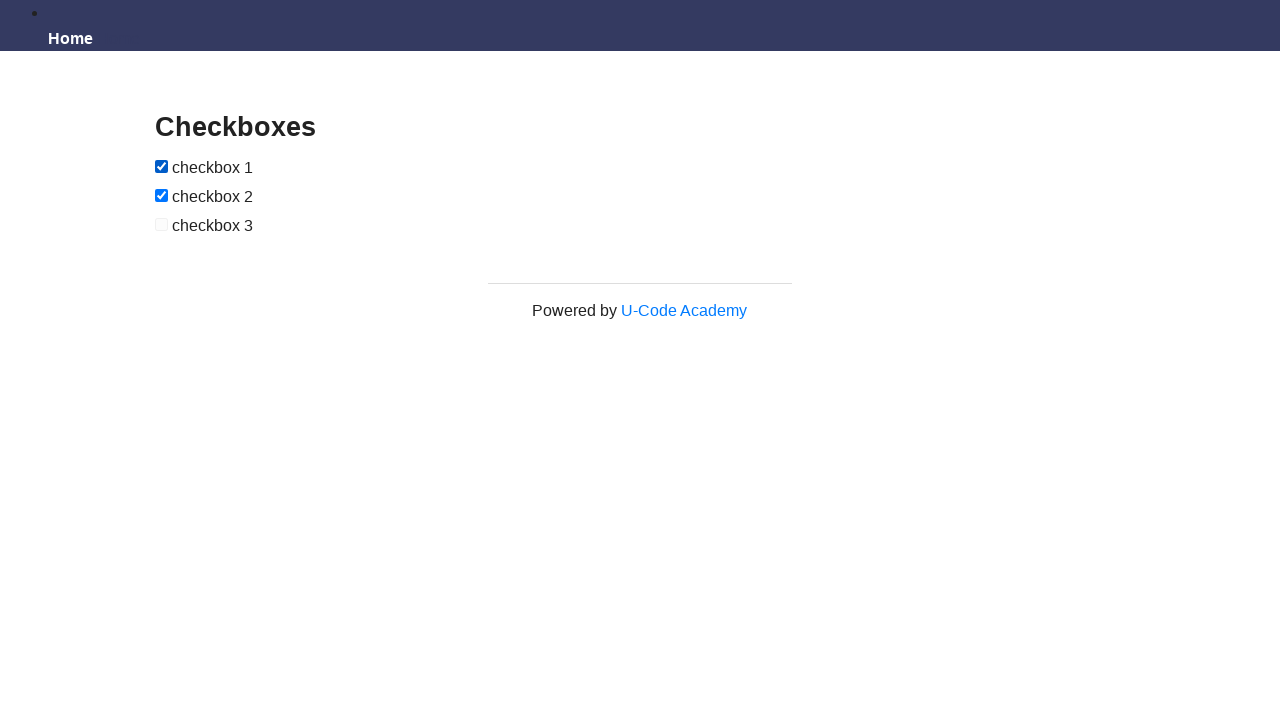